Tests drag and drop functionality on jQuery UI demo page by dragging an element and dropping it onto a target area

Starting URL: https://jqueryui.com/droppable

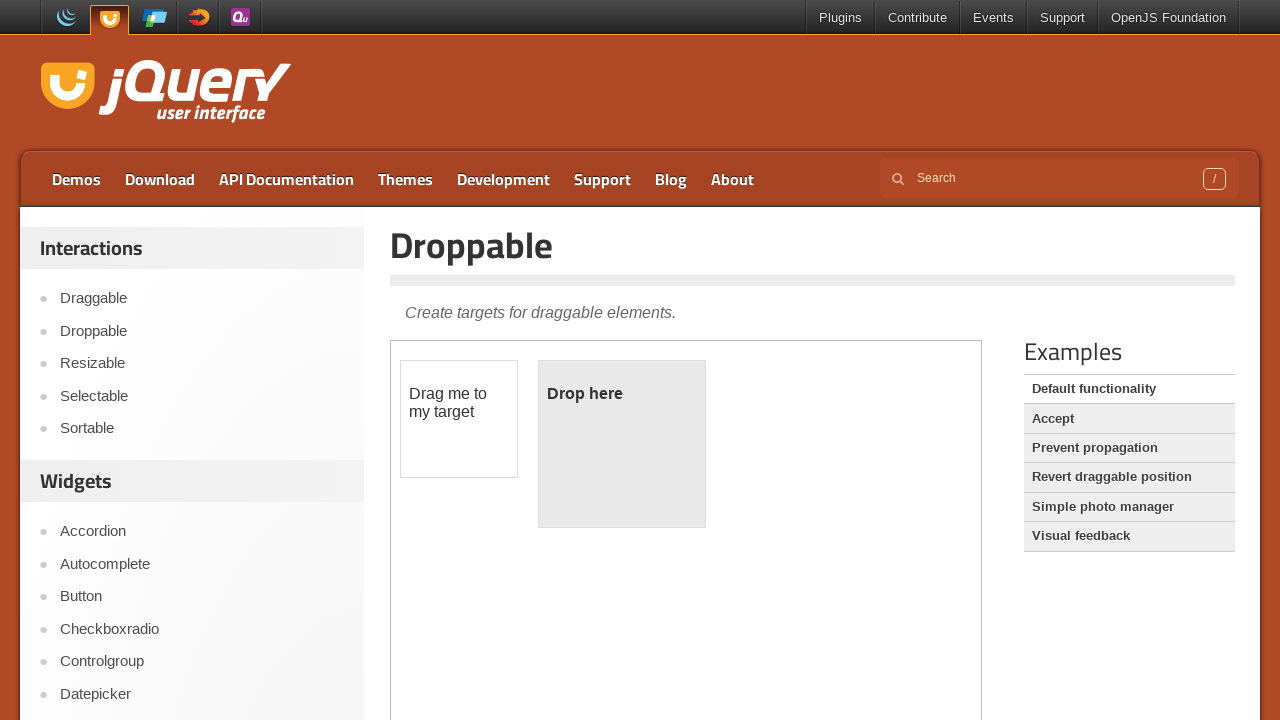

Located the demo iframe
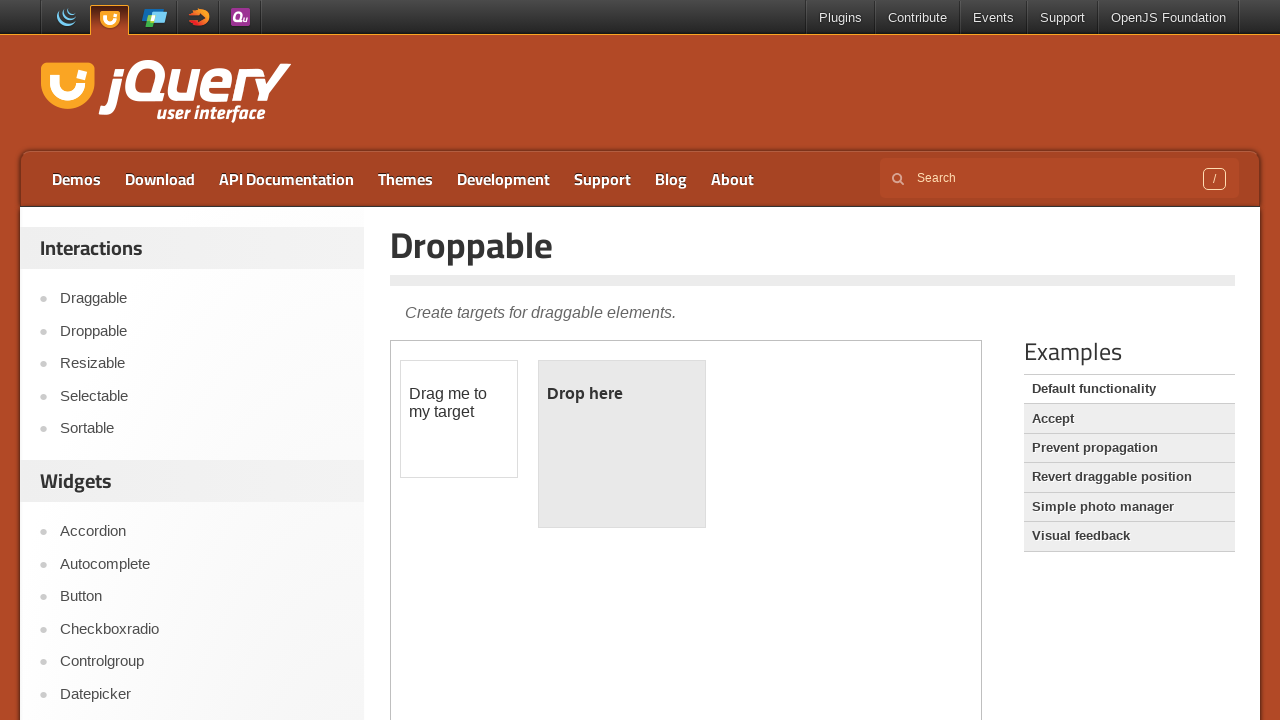

Located the draggable element within the frame
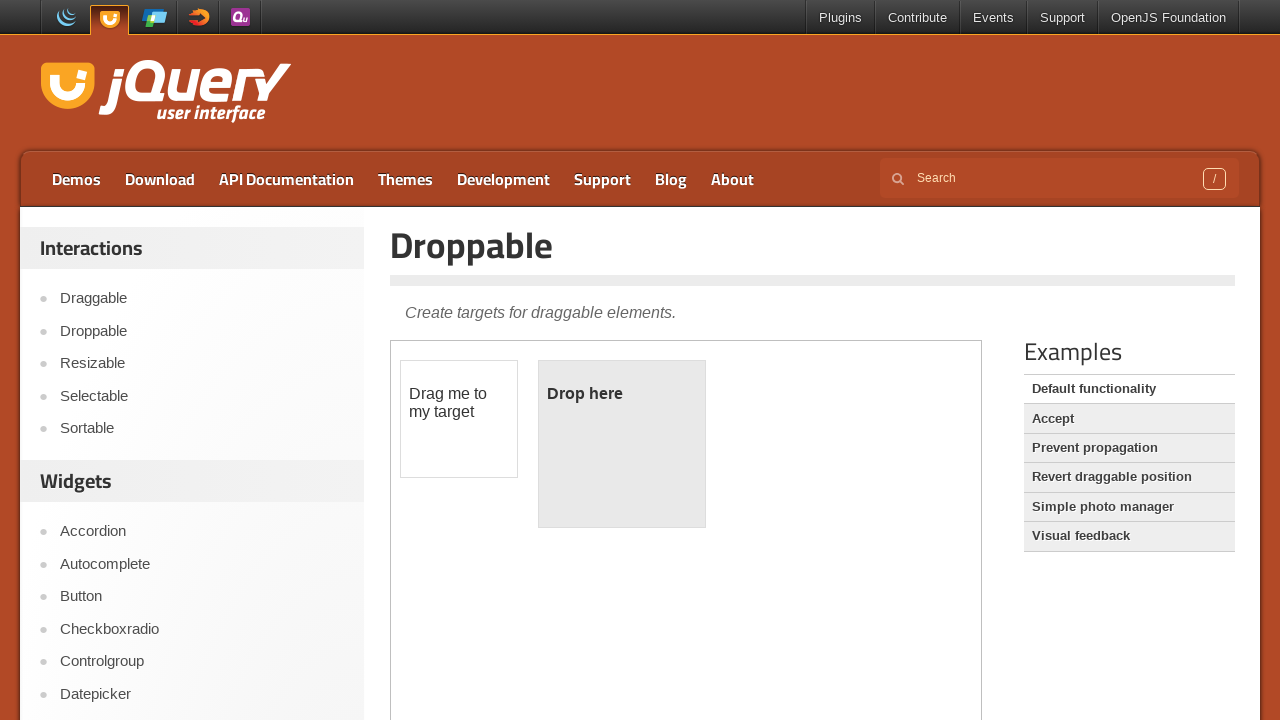

Located the droppable target area within the frame
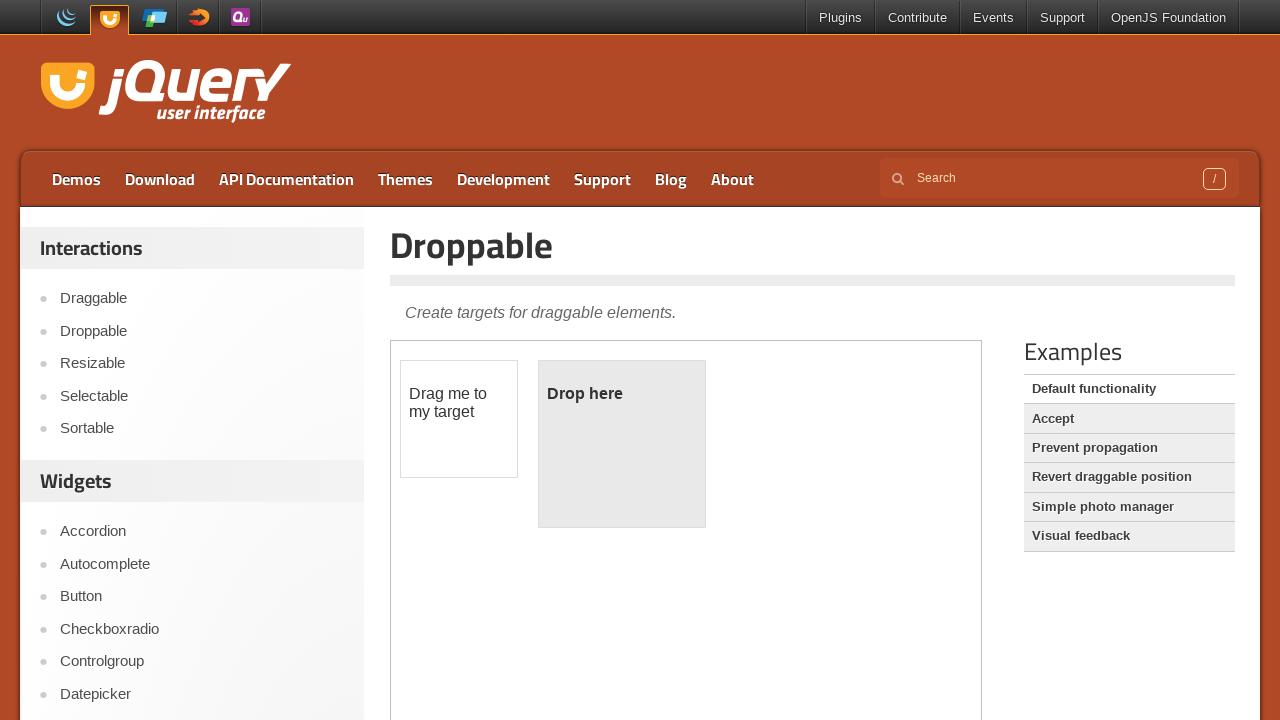

Dragged and dropped the element onto the target area at (622, 444)
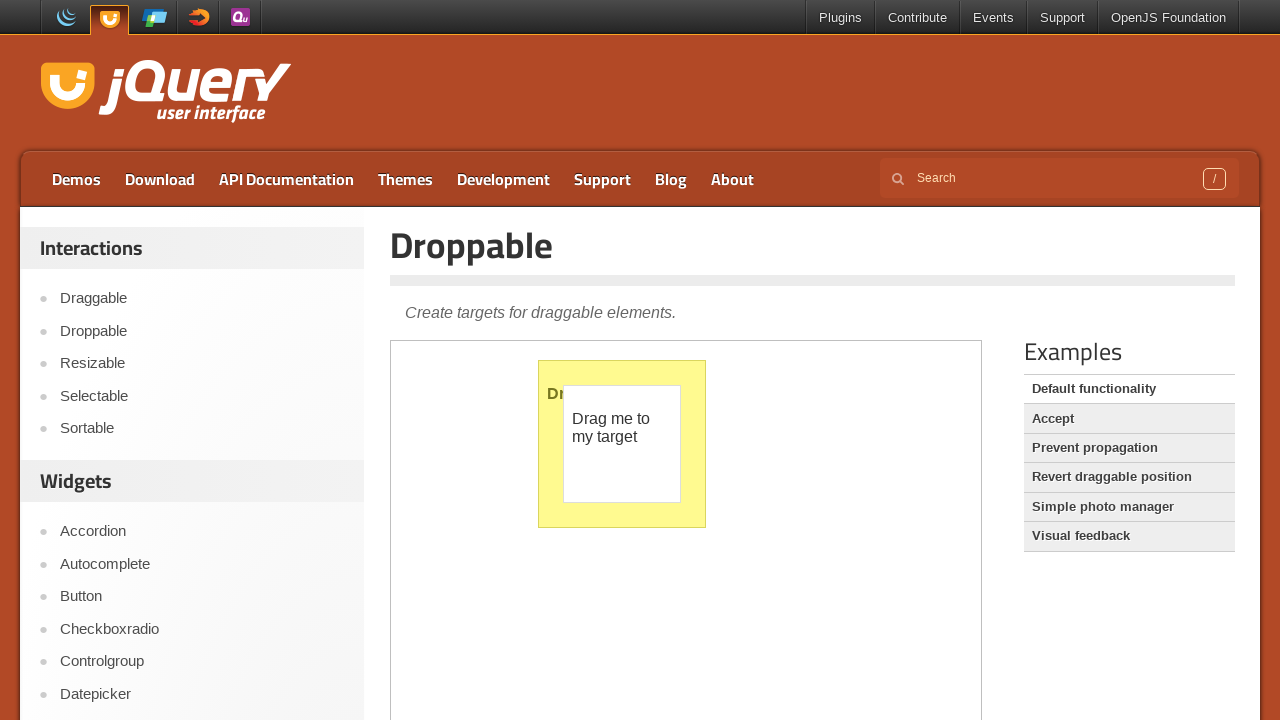

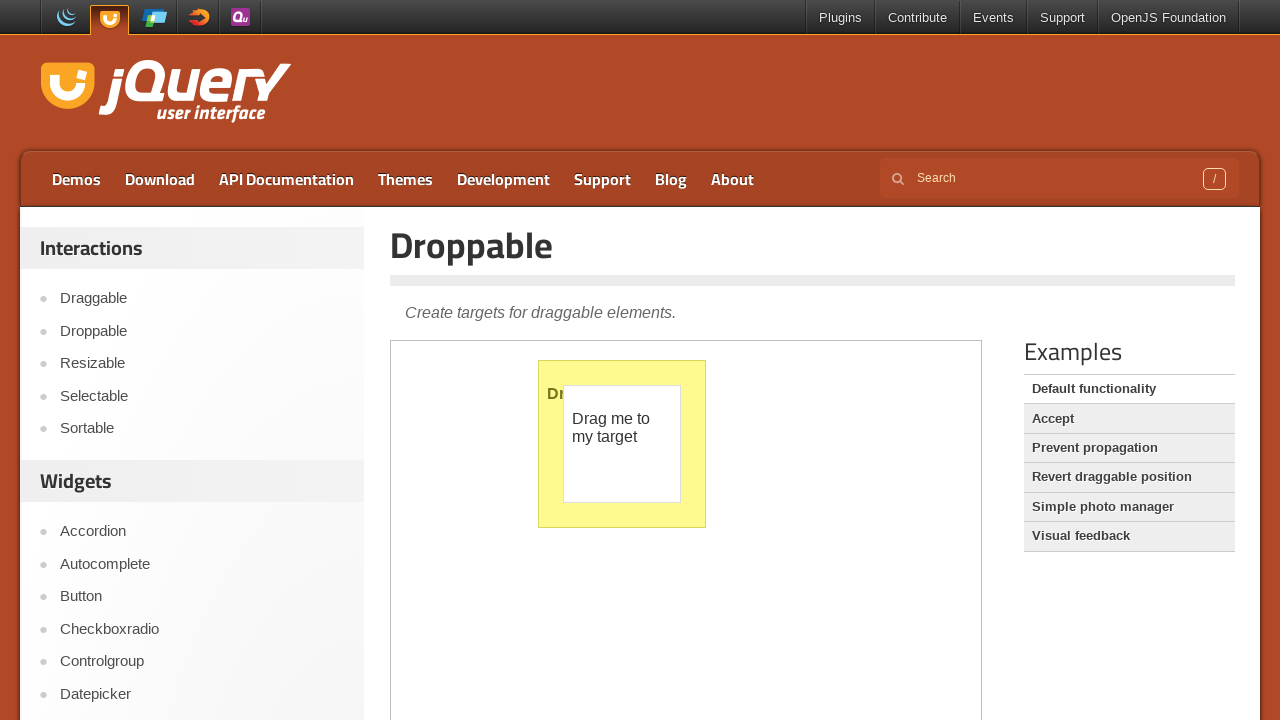